Tests unsuccessful flight booking by selecting invalid date combination and verifying error message

Starting URL: https://marsair.recruiting.thoughtworks.net/RanjaniRaveendra

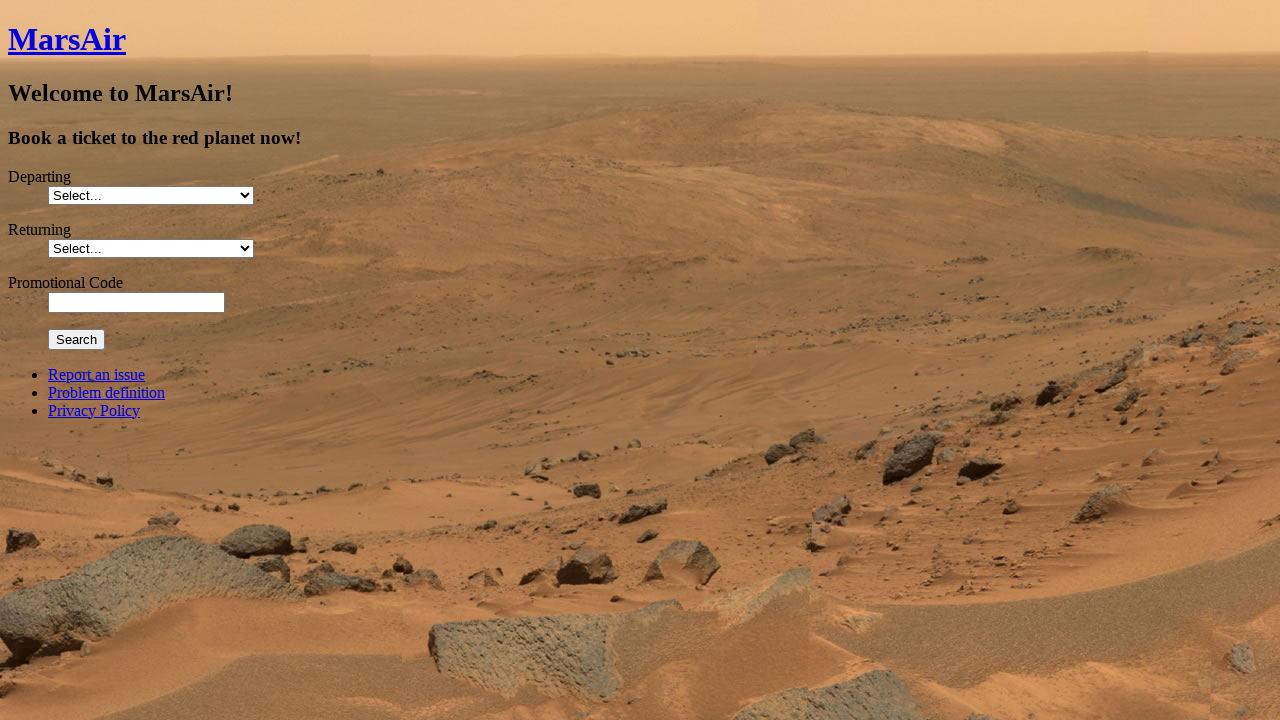

Selected July as departure month on select[name='departing']
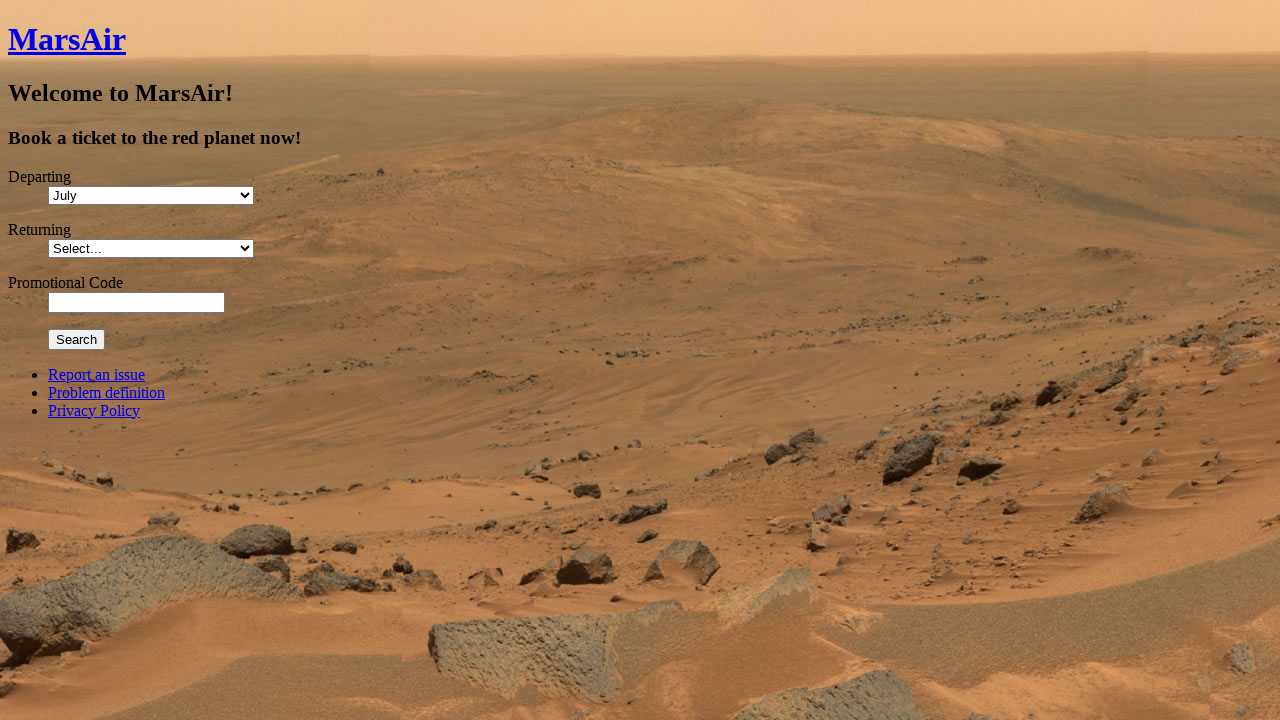

Selected December as return month (invalid date combination) on select[name='returning']
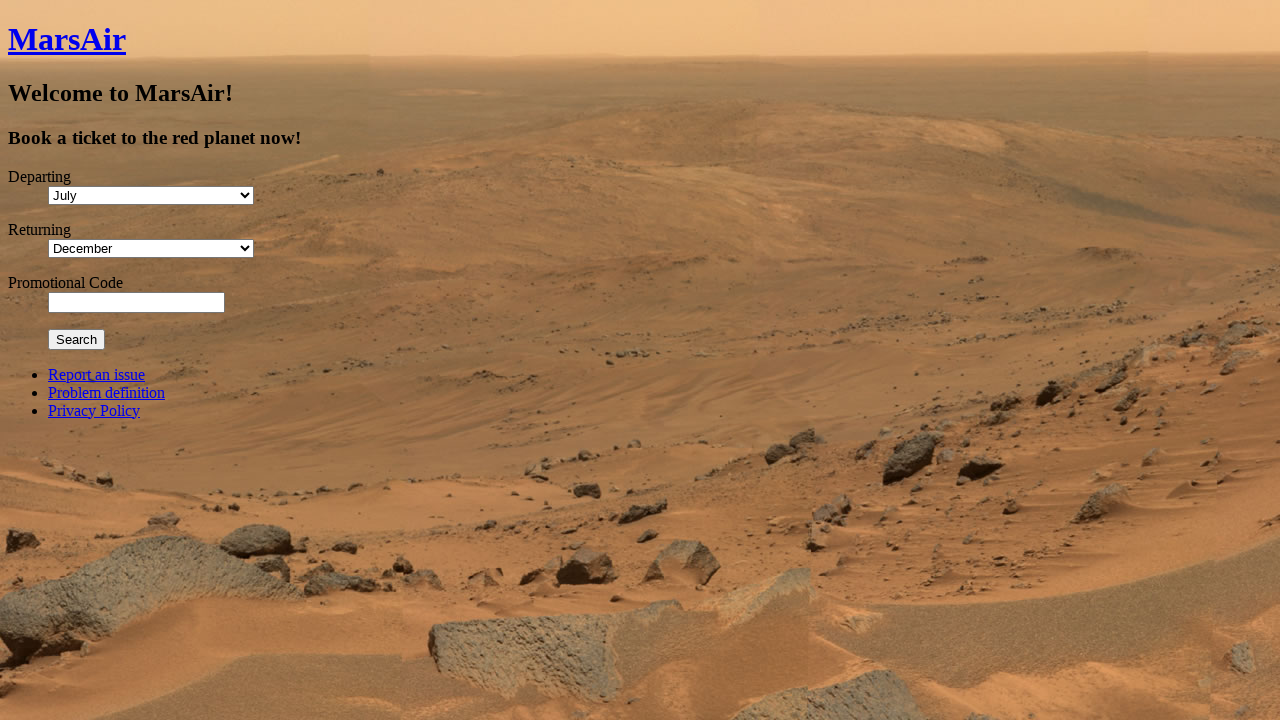

Clicked search button to attempt booking at (76, 339) on input[type='submit']
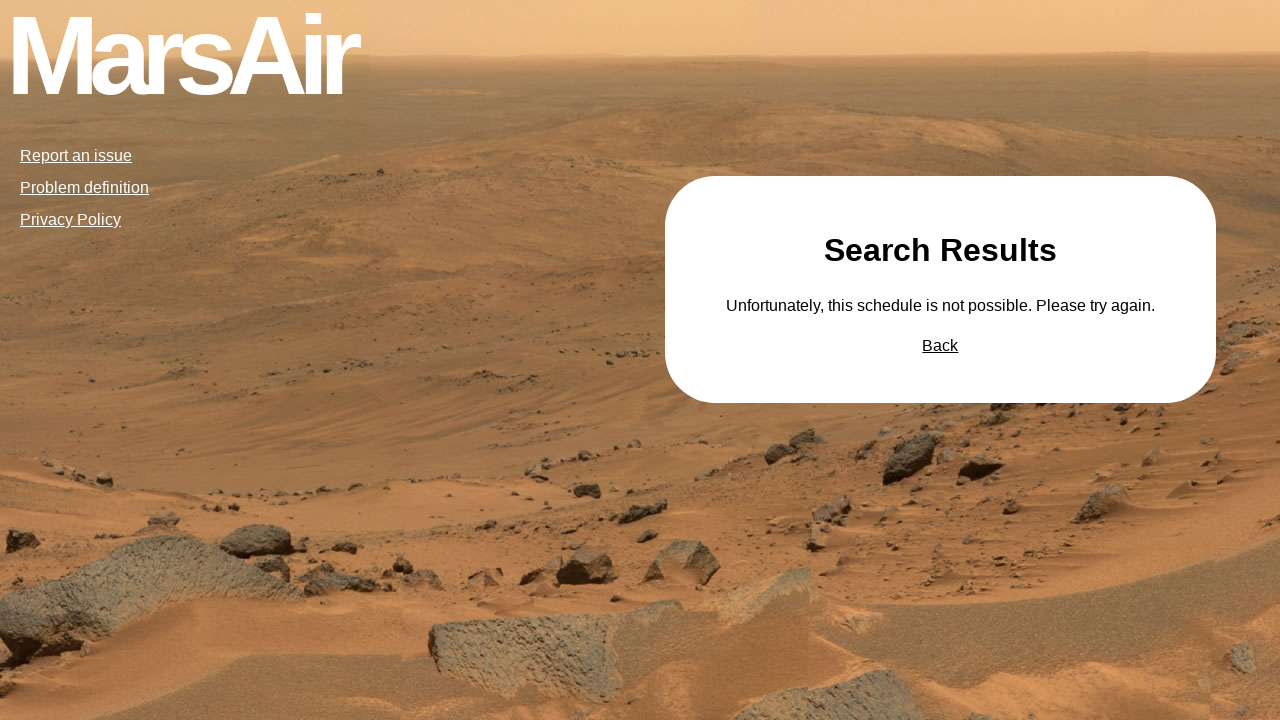

Error message appeared on page
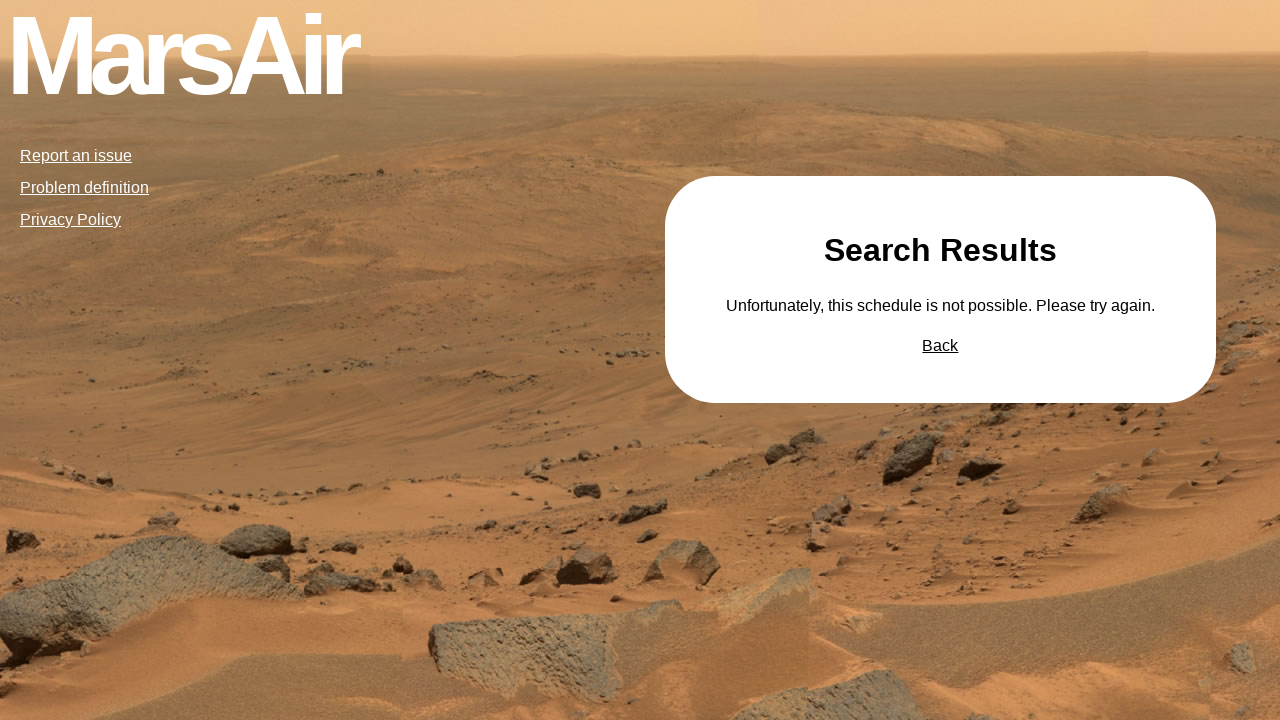

Verified error message: 'Unfortunately, this schedule is not possible. Please try again.'
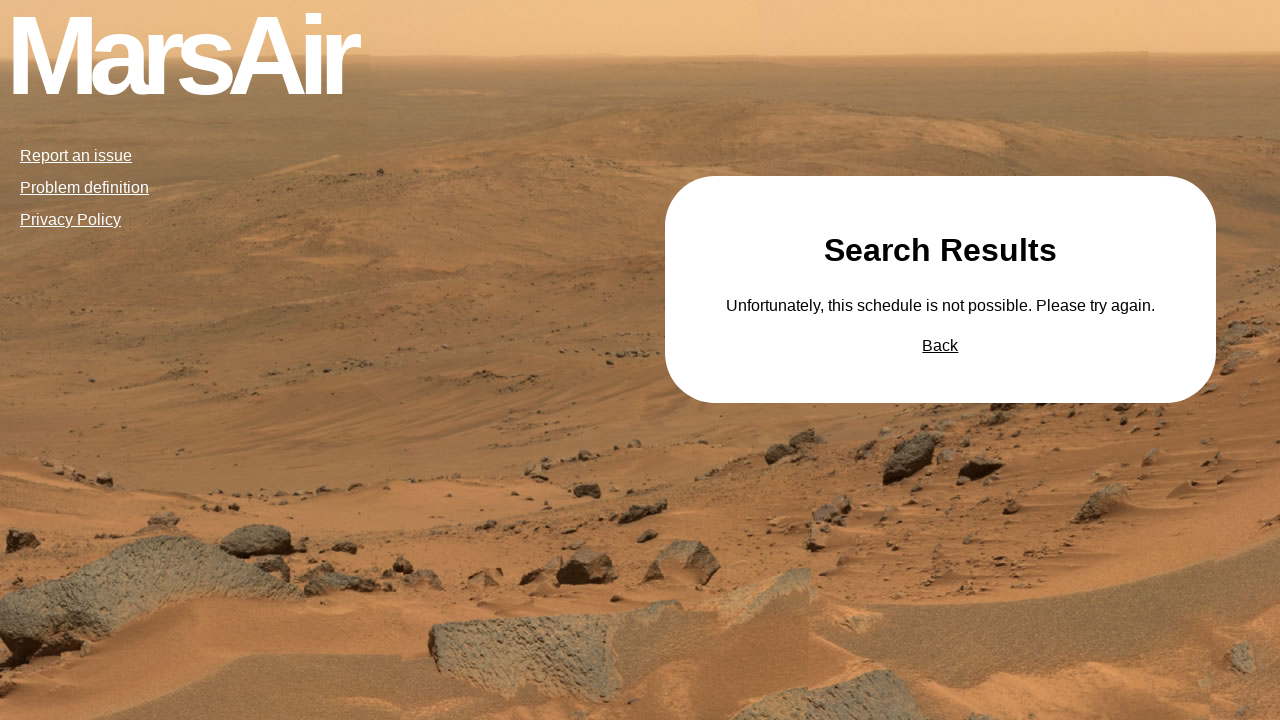

Clicked Back button to return to home page at (940, 345) on a:has-text('Back')
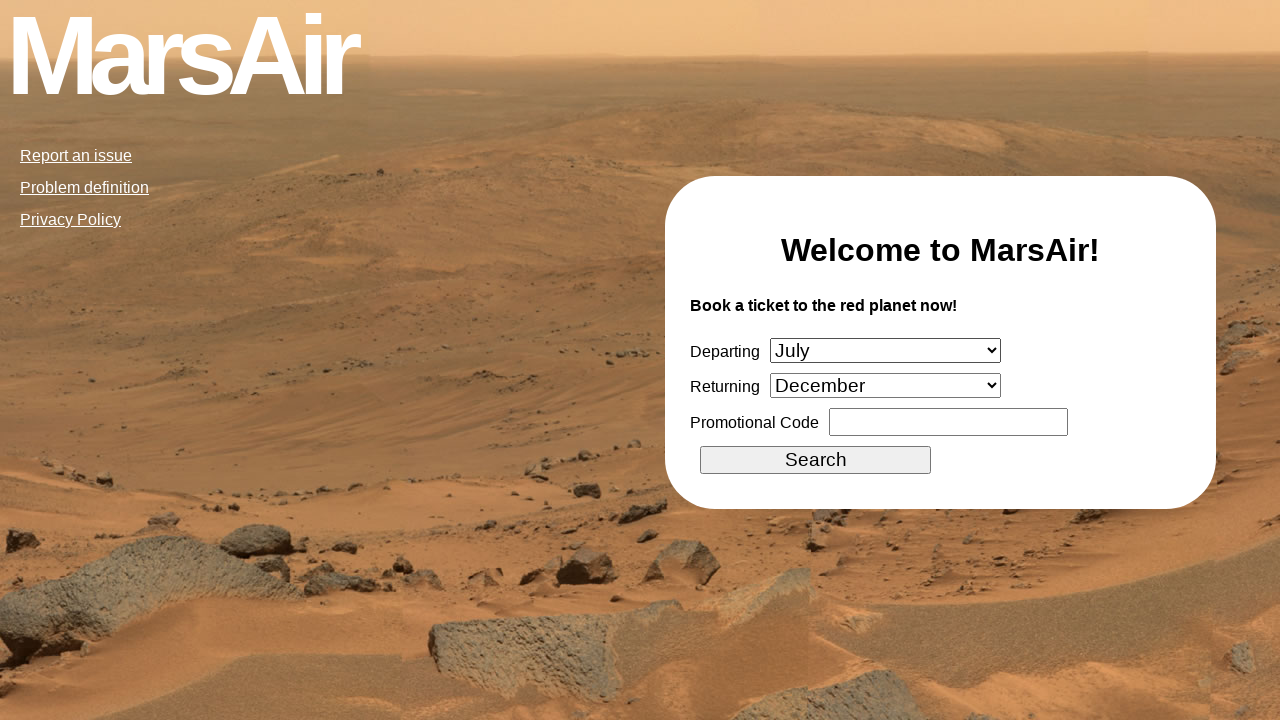

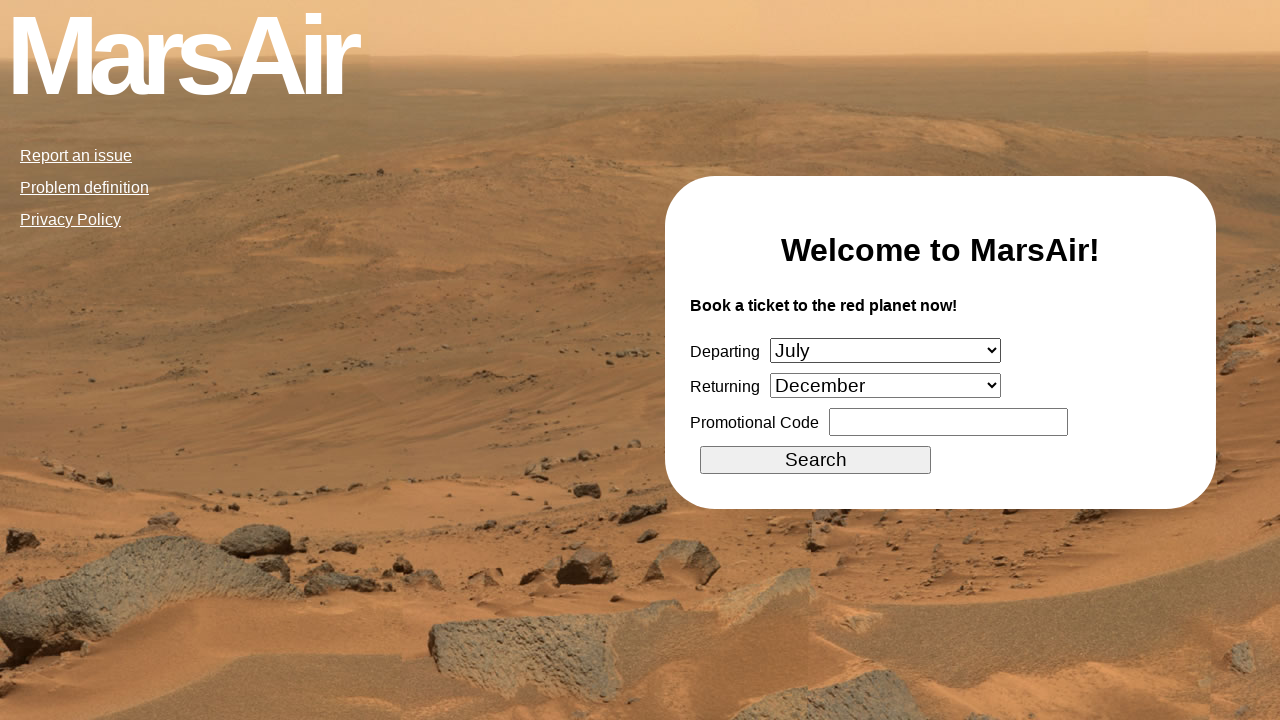